Tests the Forgot Password page by verifying various page elements including headers, email input field visibility, and clicking the Elemental Selenium link at the bottom of the page.

Starting URL: http://the-internet.herokuapp.com/forgot_password

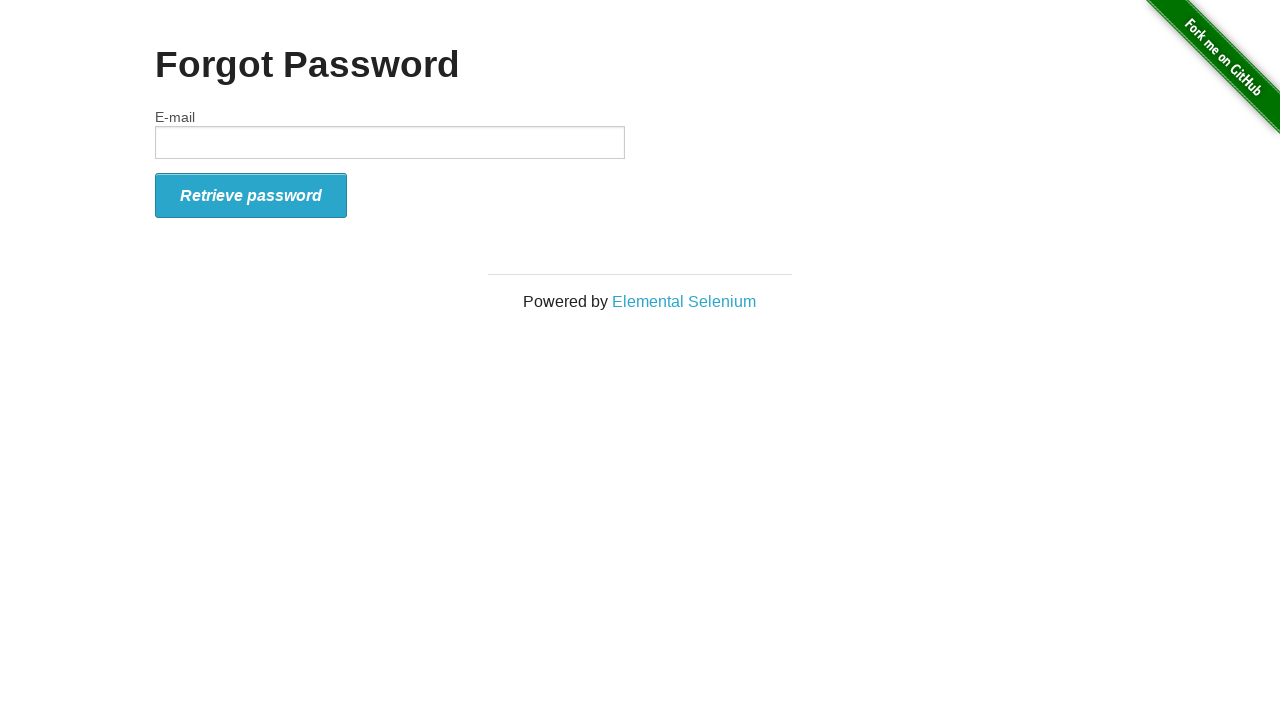

Waited for Forgot Password header to be present
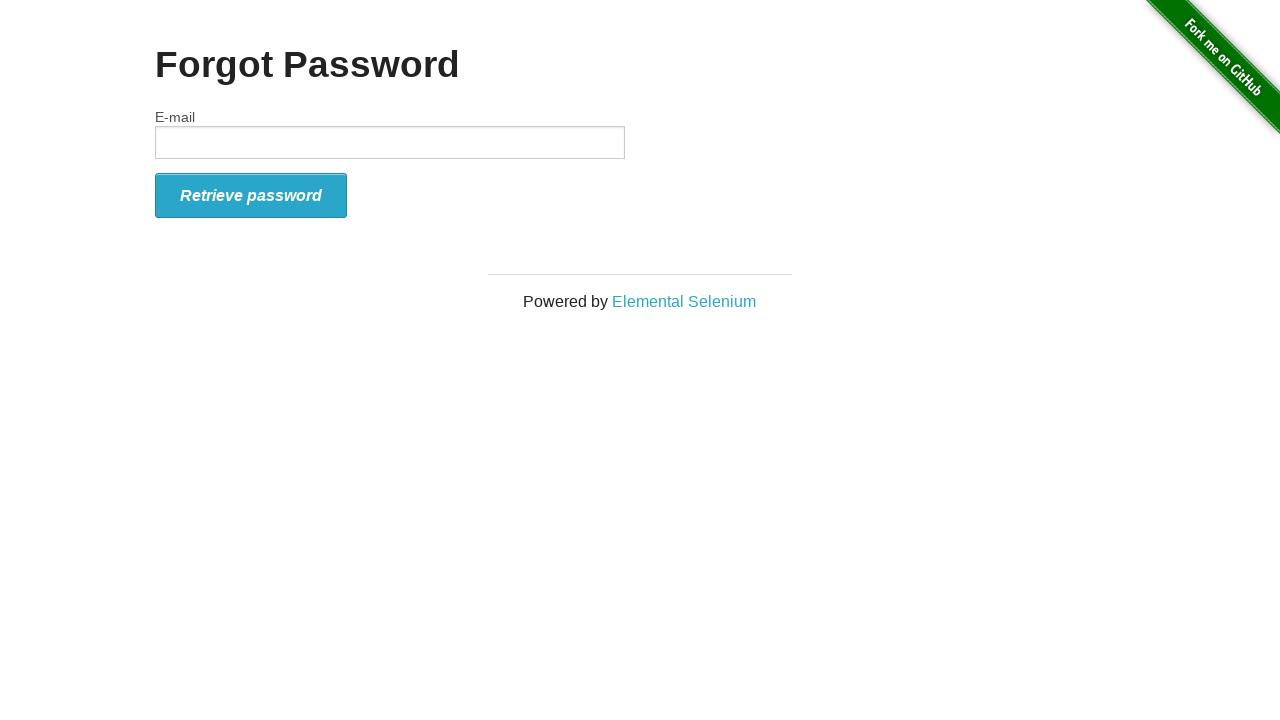

Located Forgot Password header element
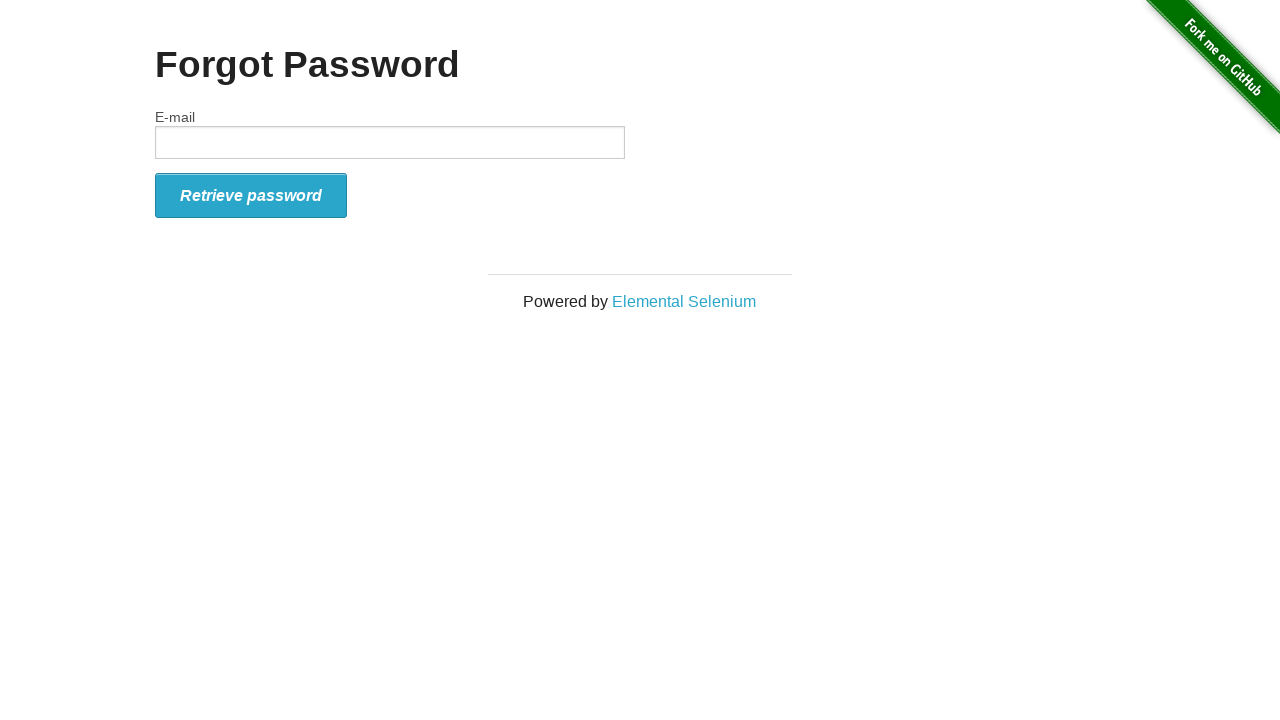

Verified Forgot Password header text is correct
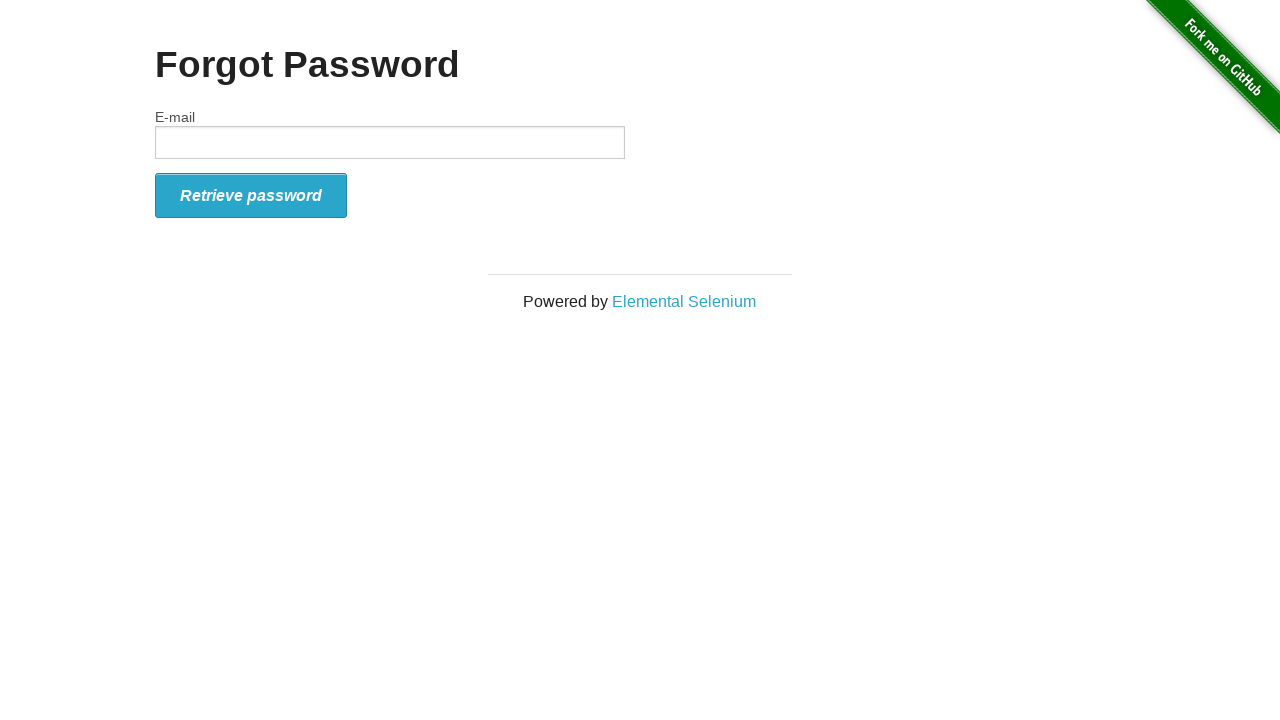

Located email label element
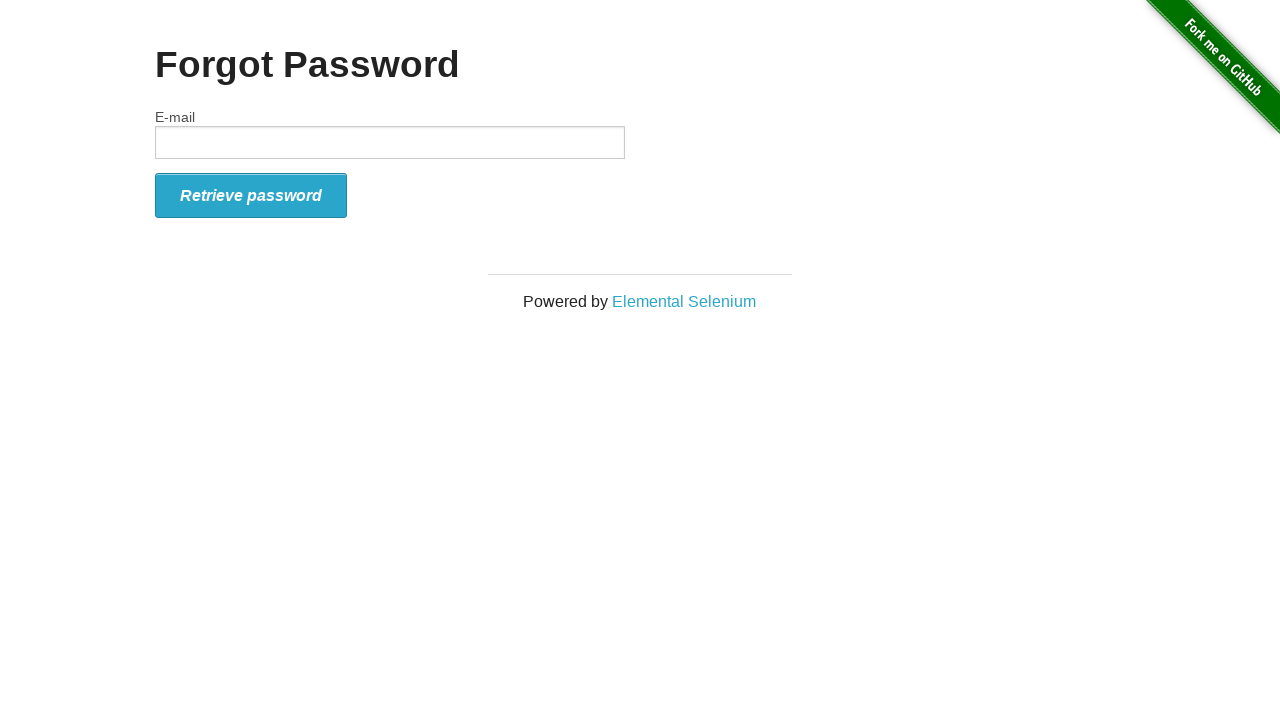

Verified email label is visible
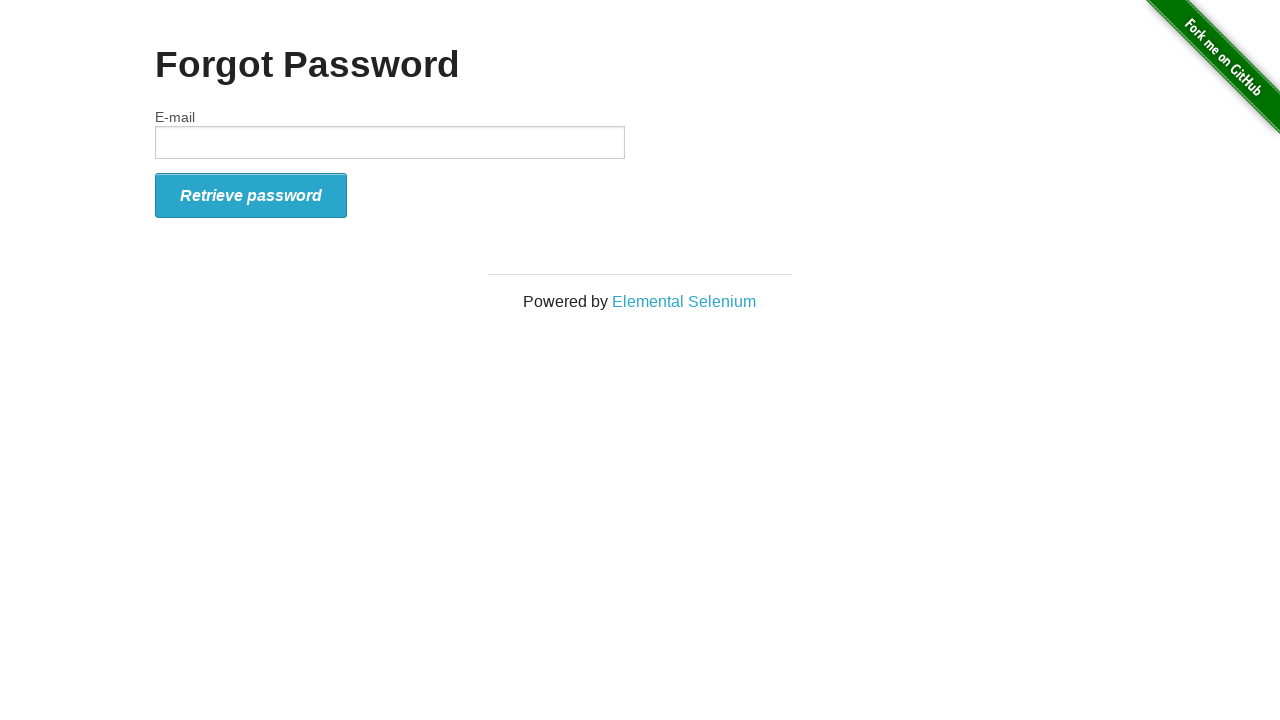

Located email input field element
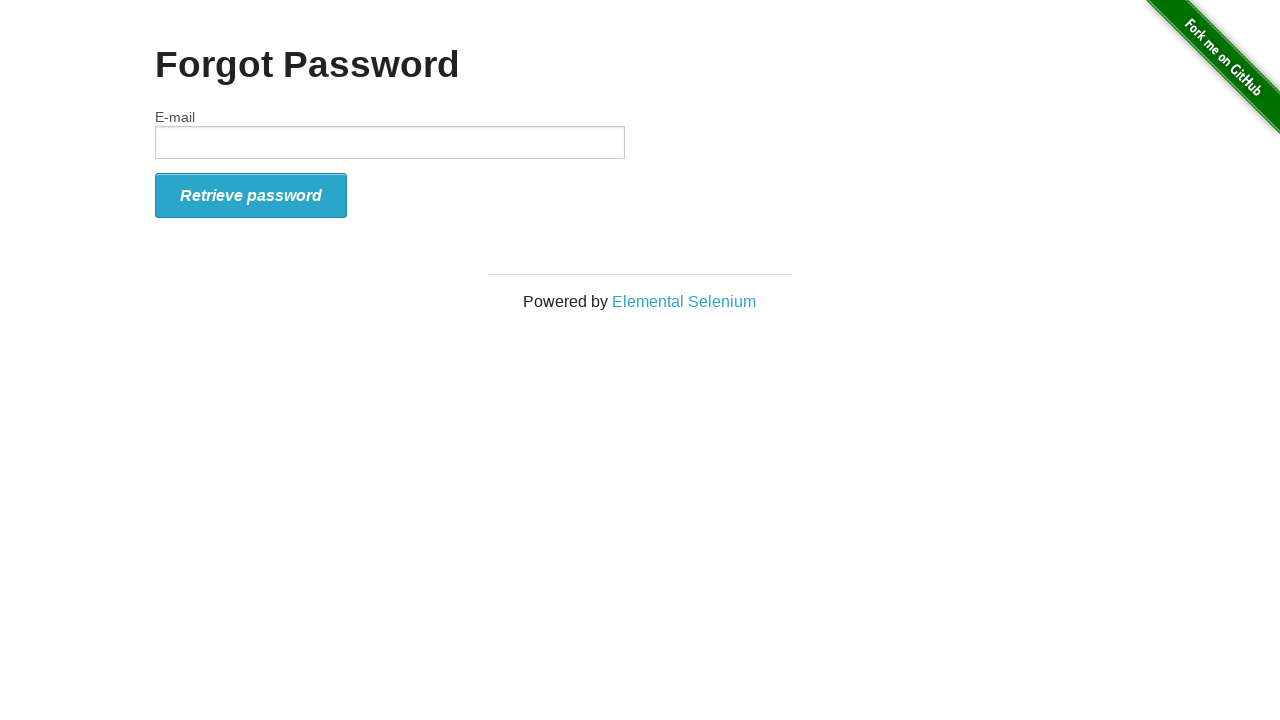

Verified email input field is visible
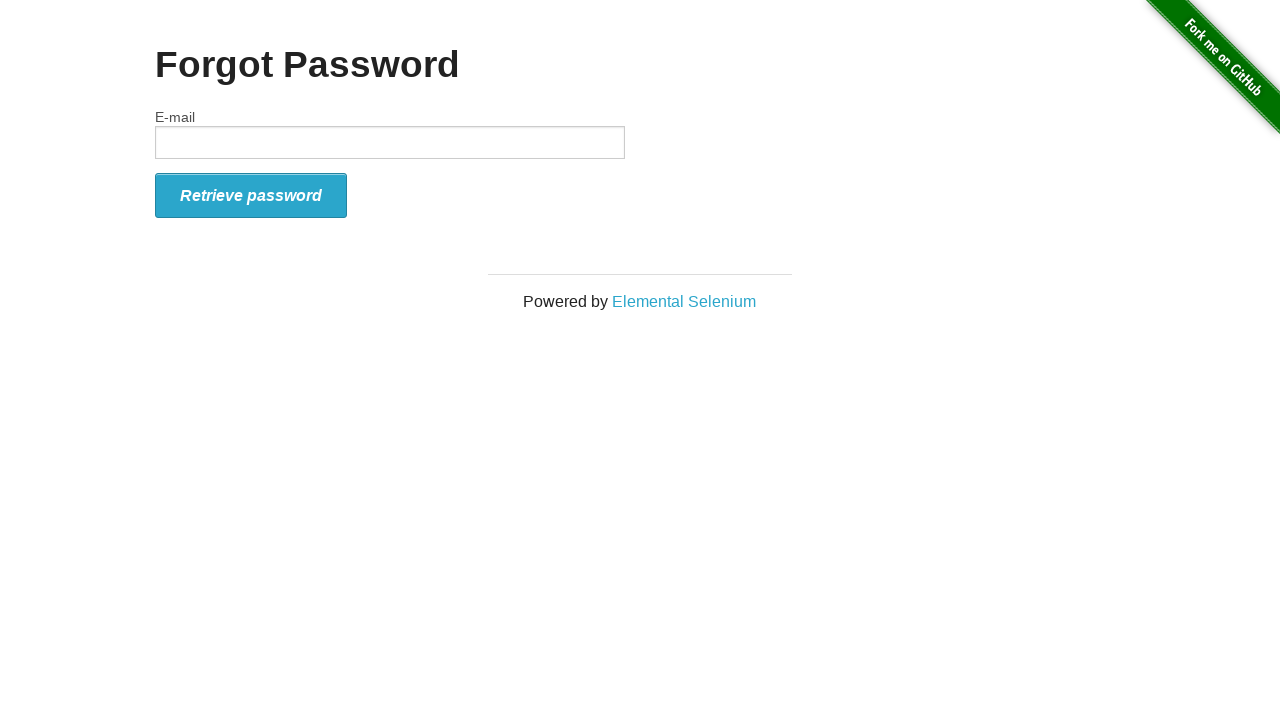

Located retrieve password button icon element
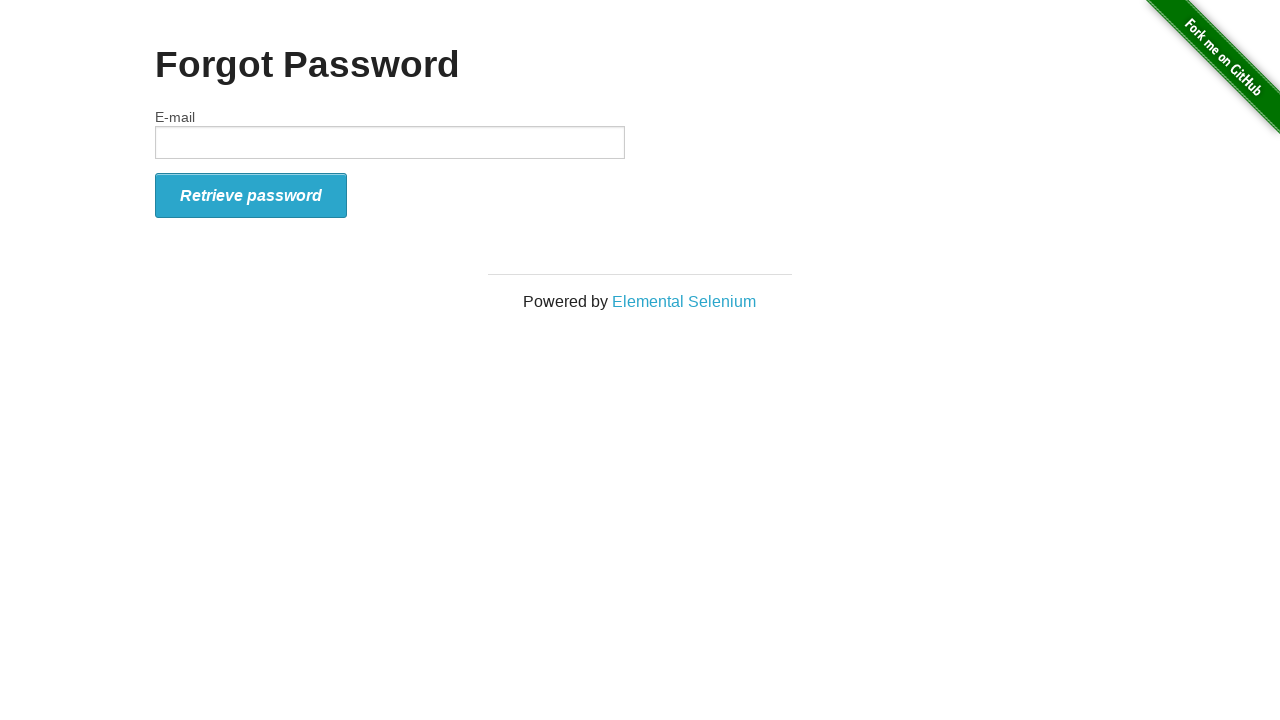

Verified retrieve password button icon is visible
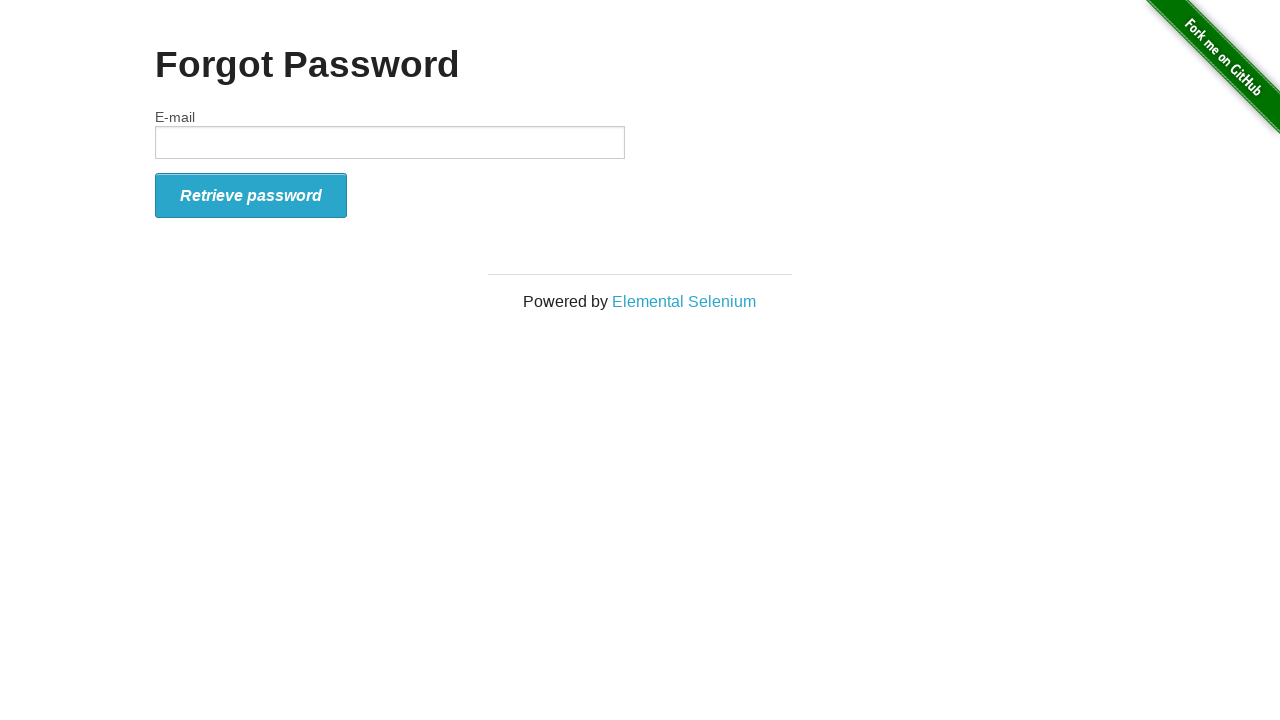

Located powered by footer element
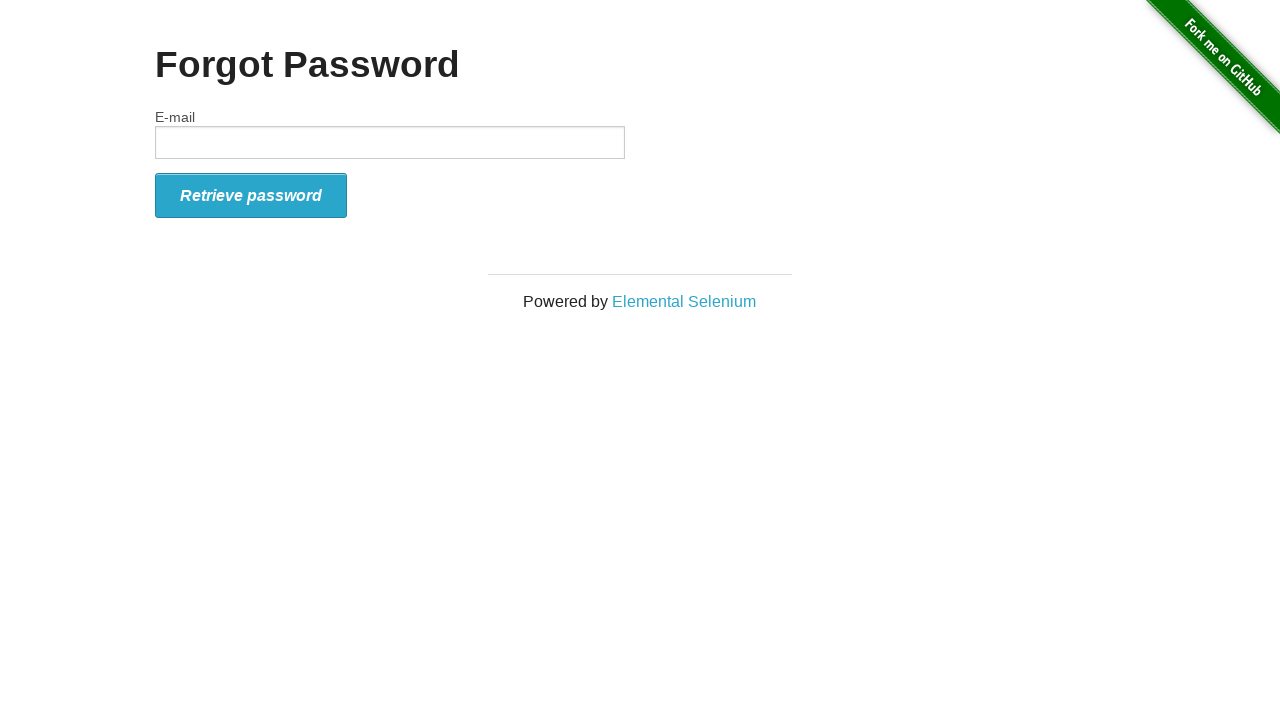

Verified Powered by Elemental Selenium text is present in footer
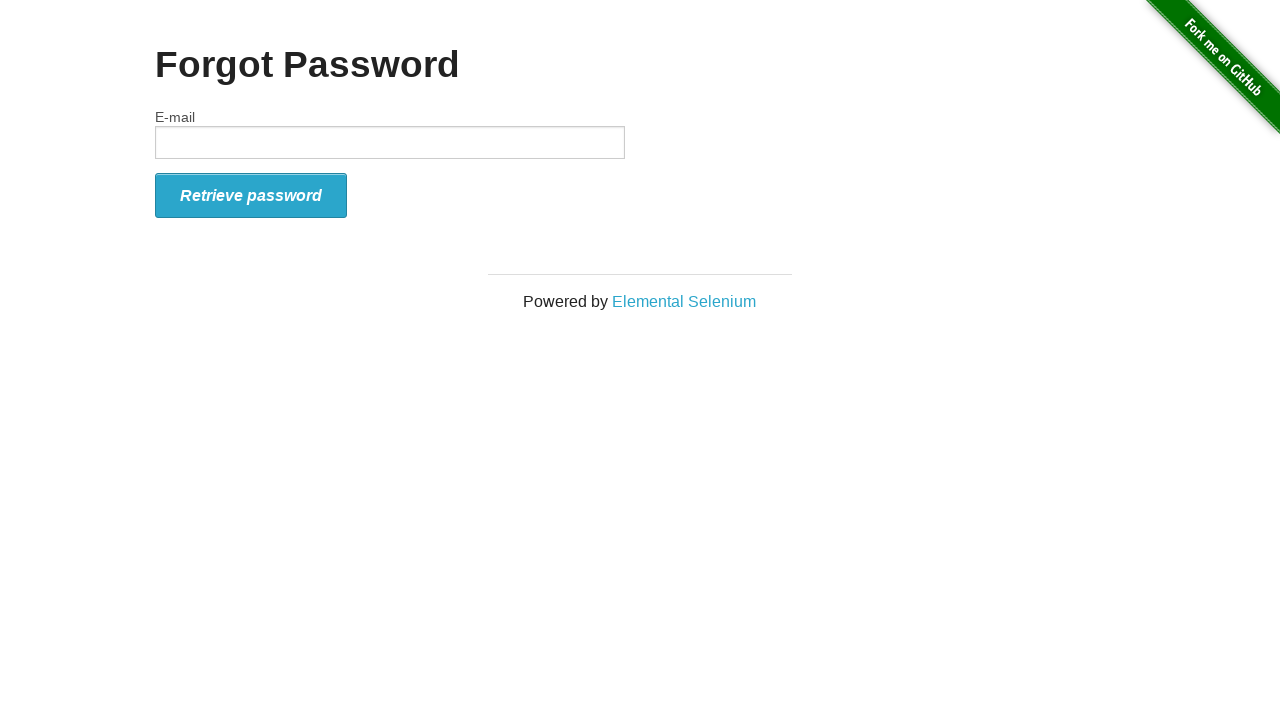

Located Elemental Selenium link
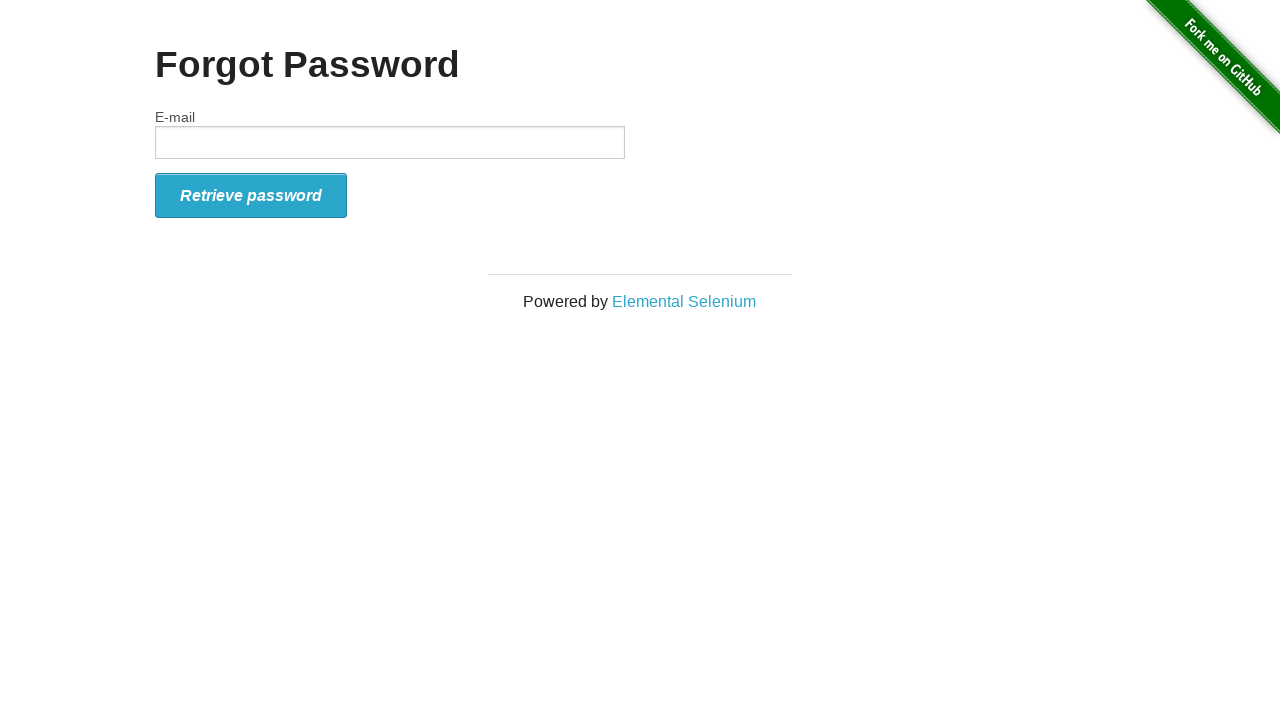

Clicked the Elemental Selenium link at (684, 301) on a[target='_blank']
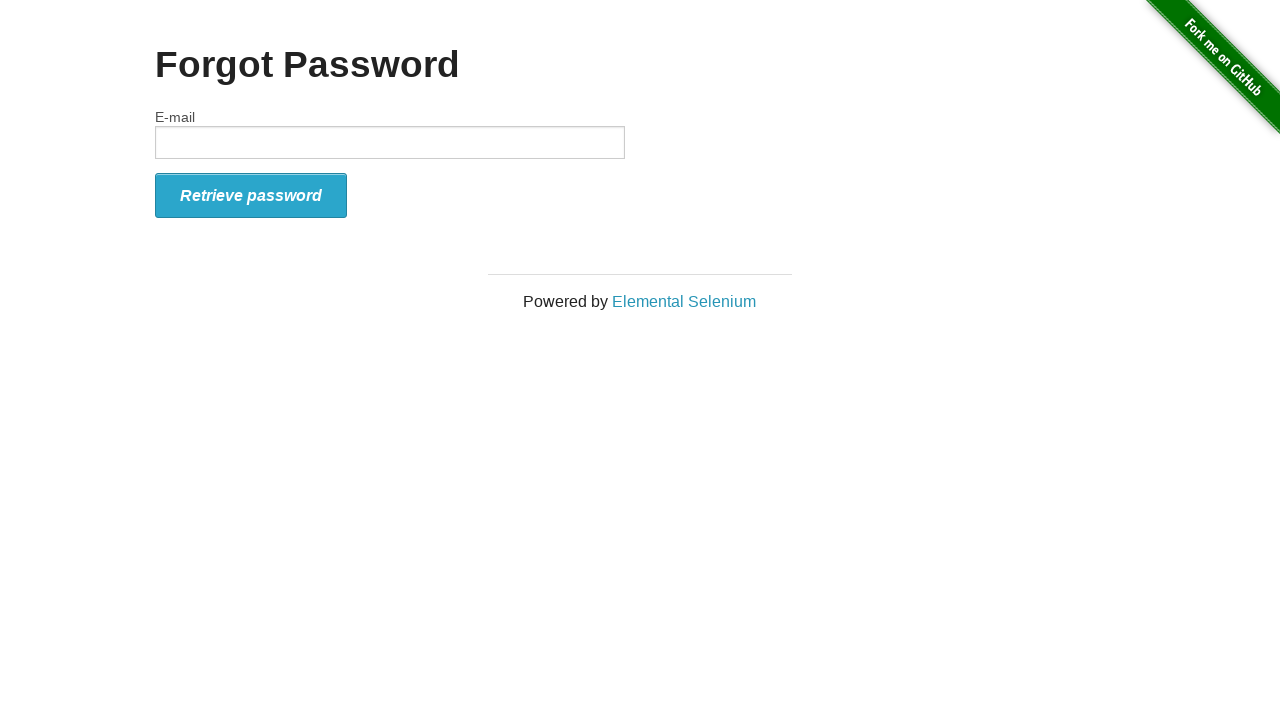

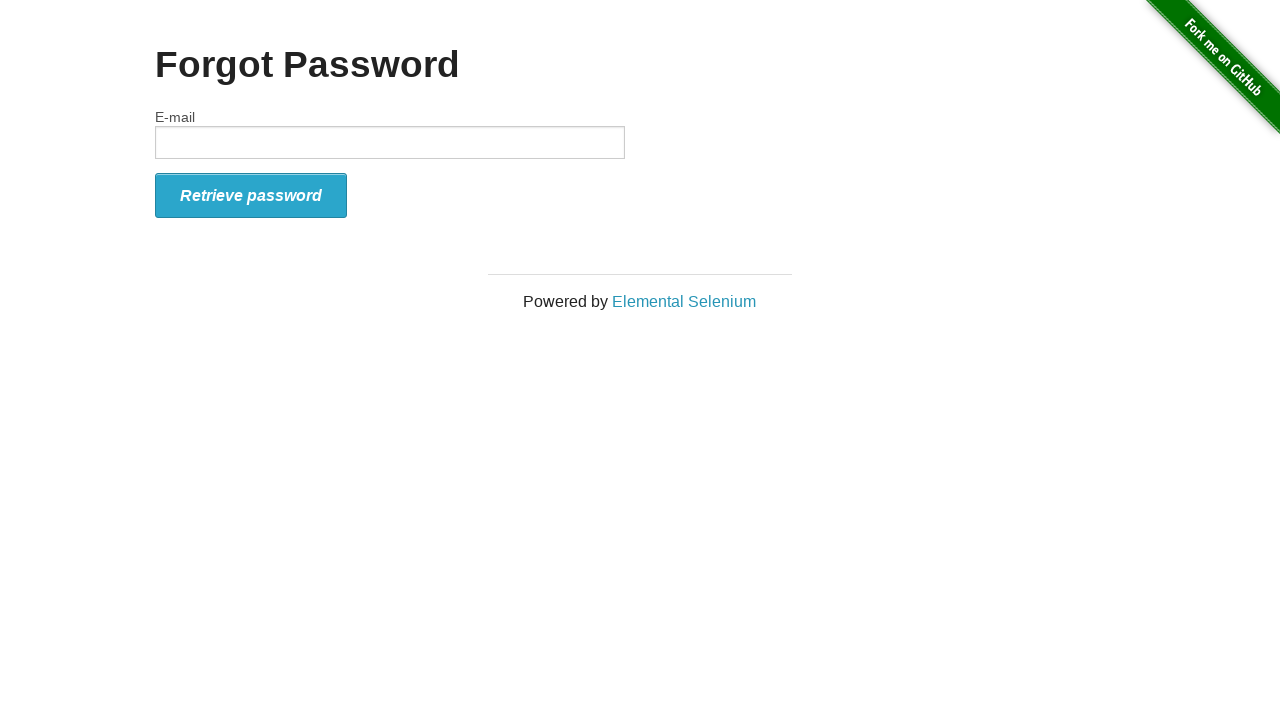